Tests the Red Blob Games map generator by configuring map settings (resolution, seed, icons) and generating a new map by clicking the next seed button.

Starting URL: https://www.redblobgames.com/maps/mapgen2/embed.html#seed=42&size=huge&noisy-fills=true&noisy-edges=true&lighting=true

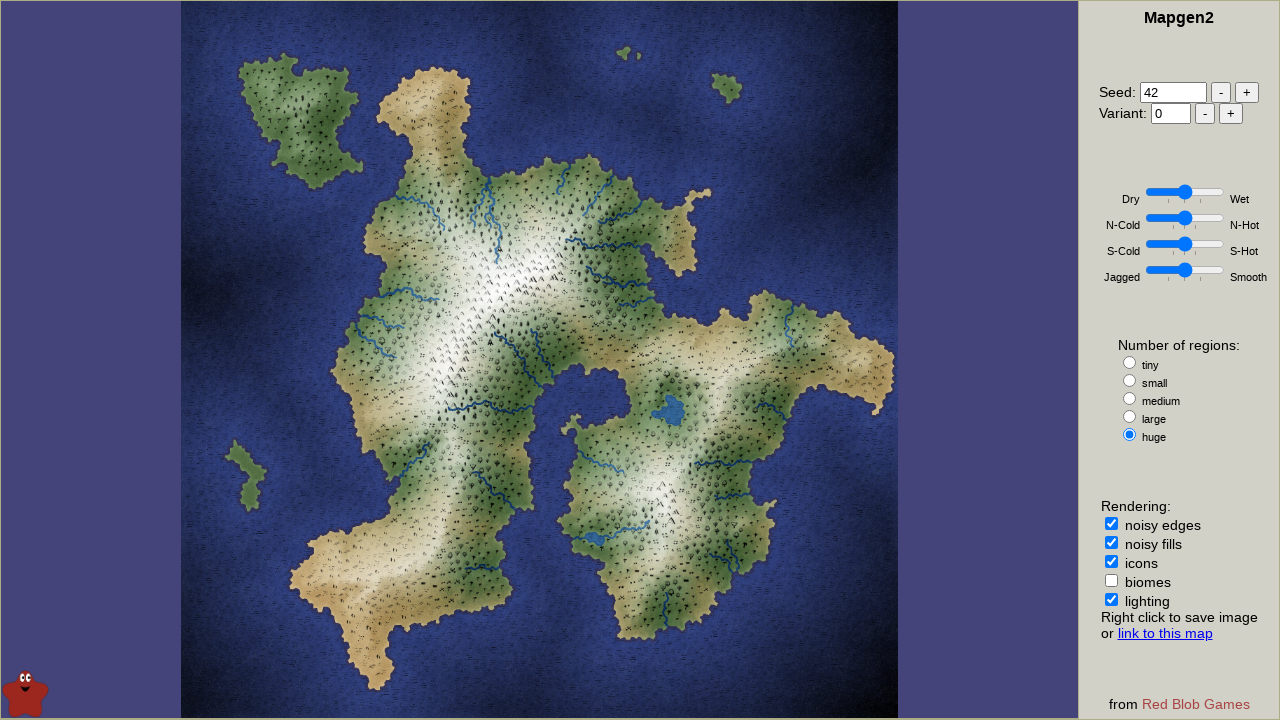

Map generator loaded and #map selector is ready
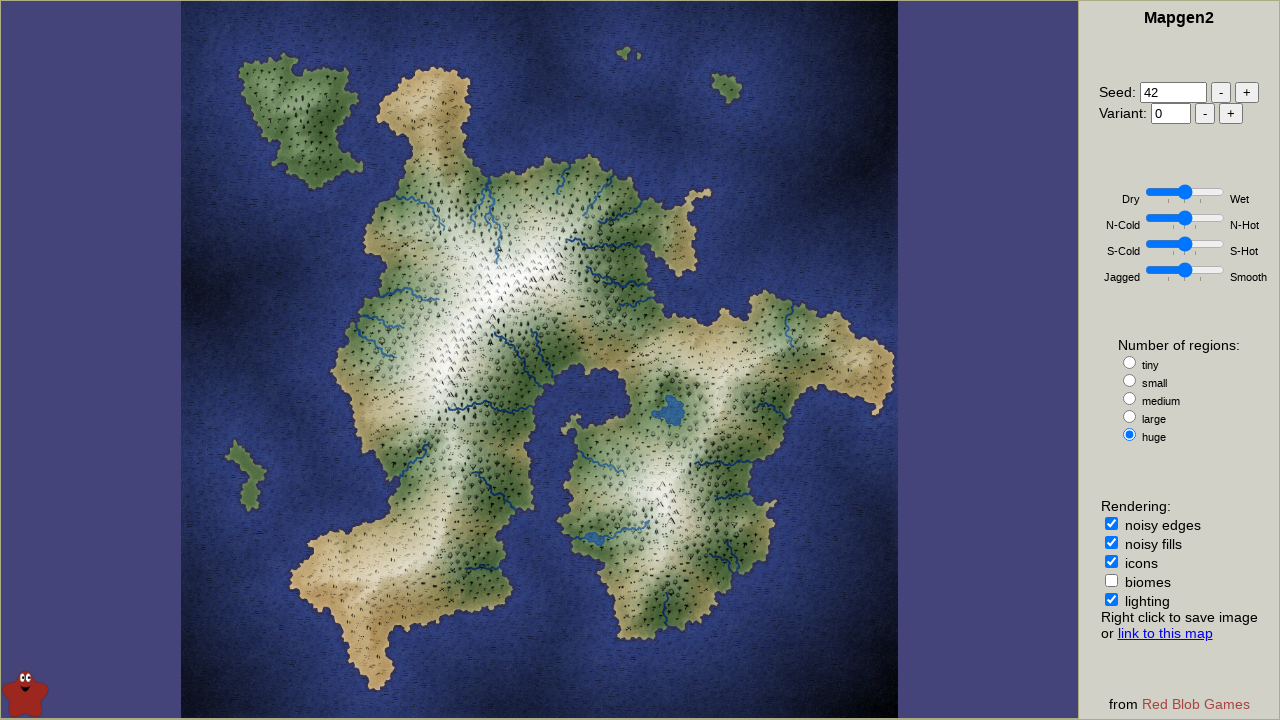

Clicked to set map resolution to huge size at (1130, 435) on #size-huge
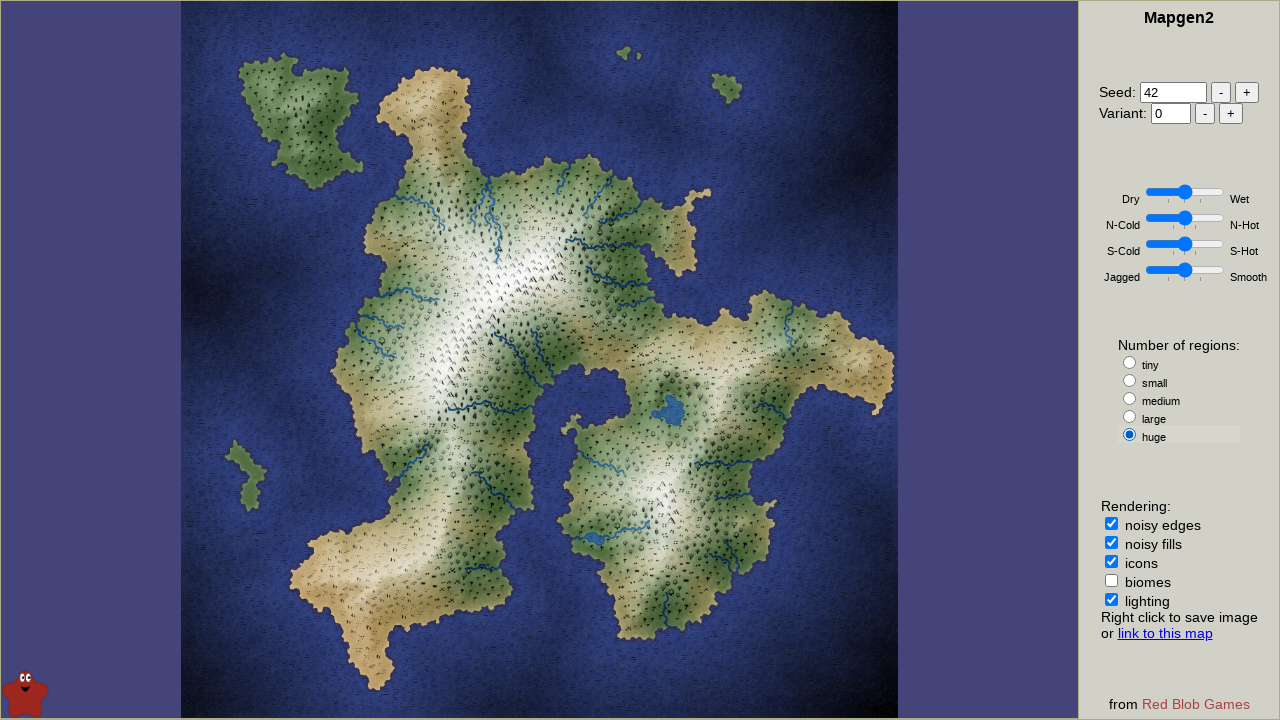

Cleared seed input field on #seed
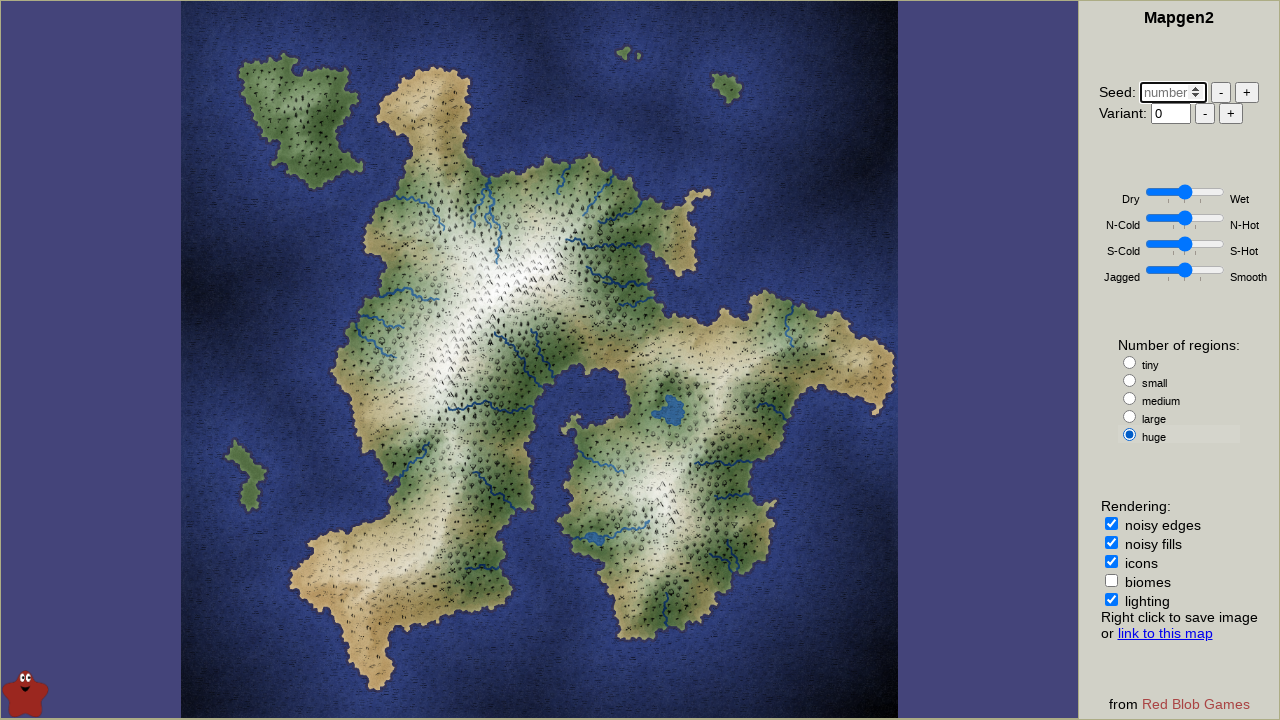

Set seed value to 42 on #seed
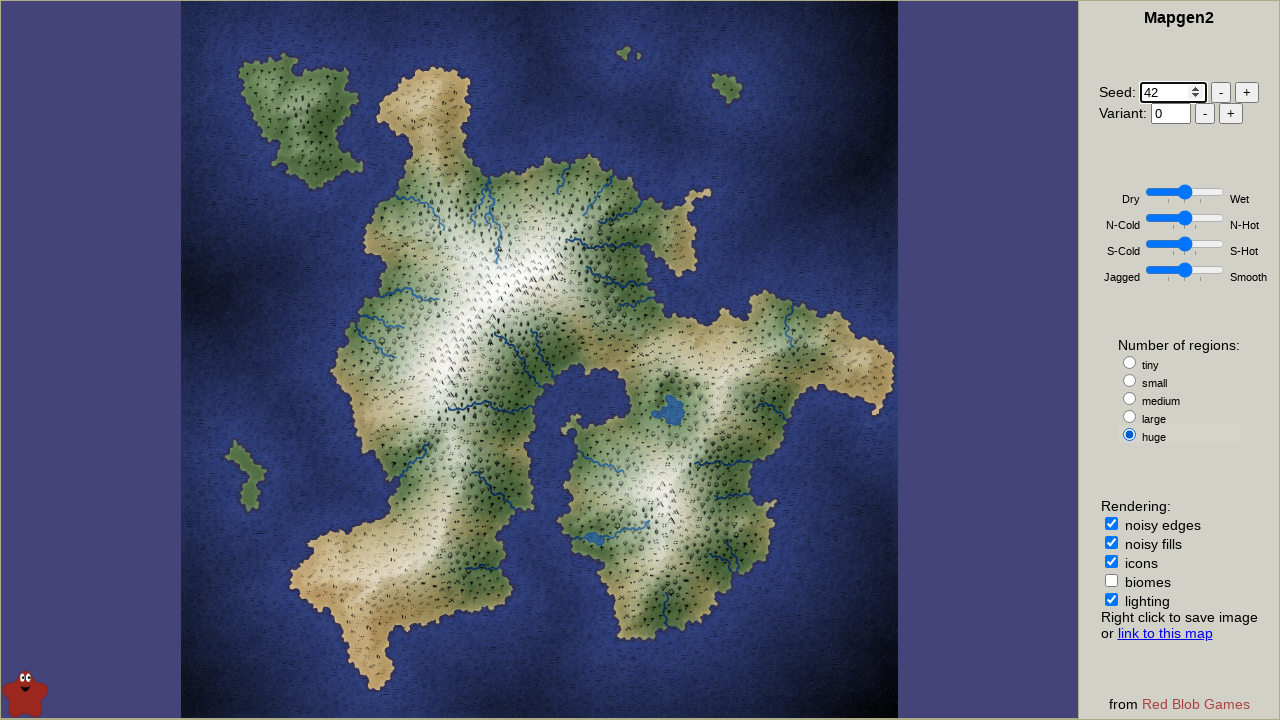

Clicked icons checkbox to disable icons at (1111, 562) on #icons
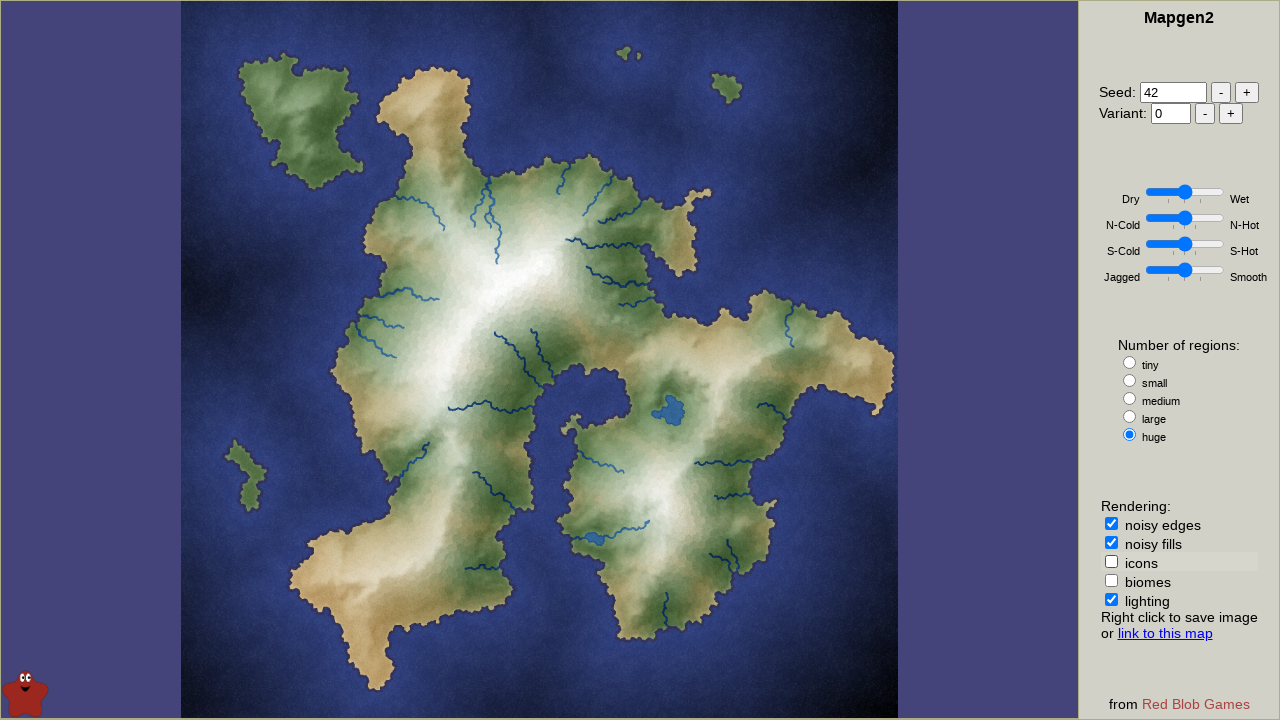

Waited 1 second for map to refresh with new settings
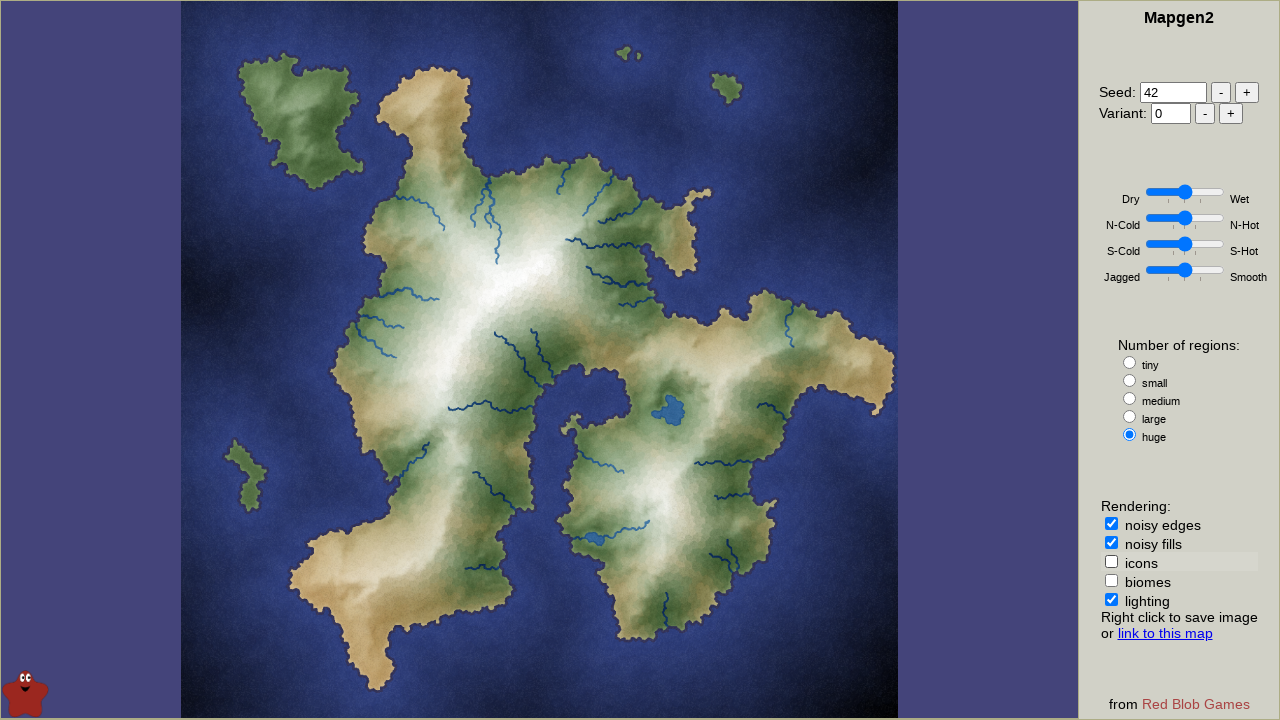

Clicked next seed button to generate new map at (1247, 92) on xpath=//*[@id="ui"]/div[2]/div[1]/button[2]
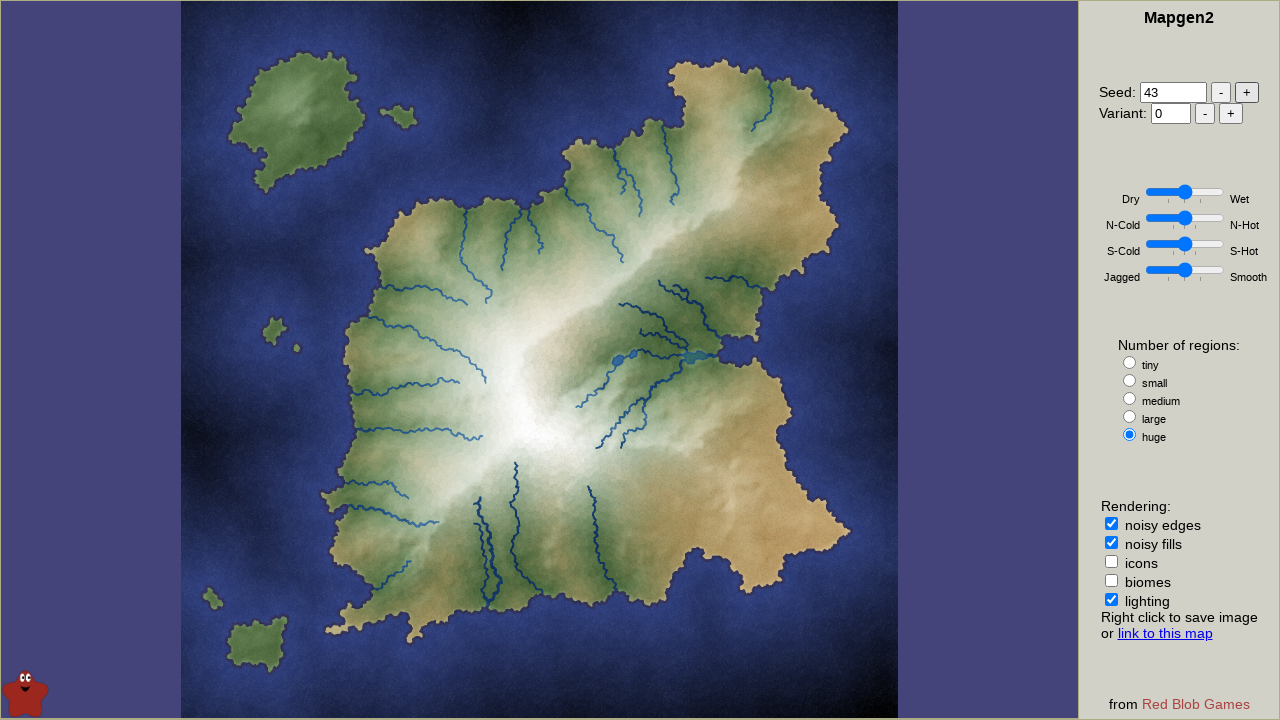

New map generated and loaded successfully
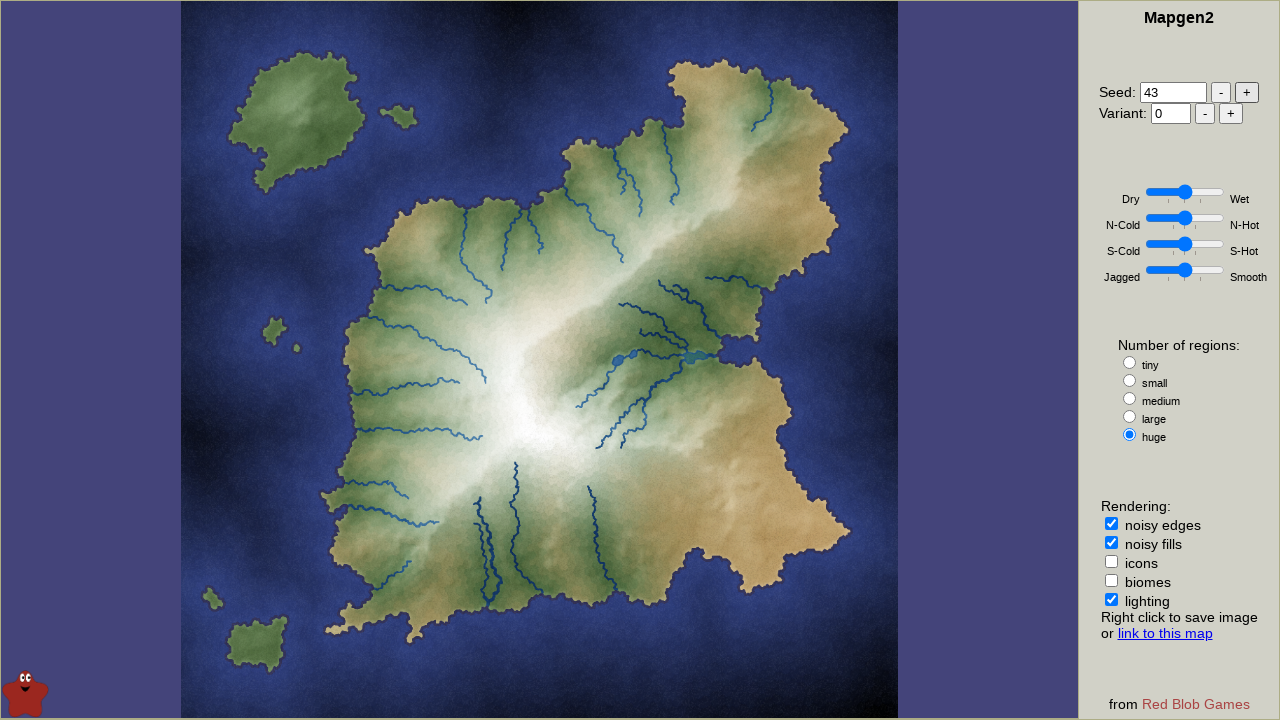

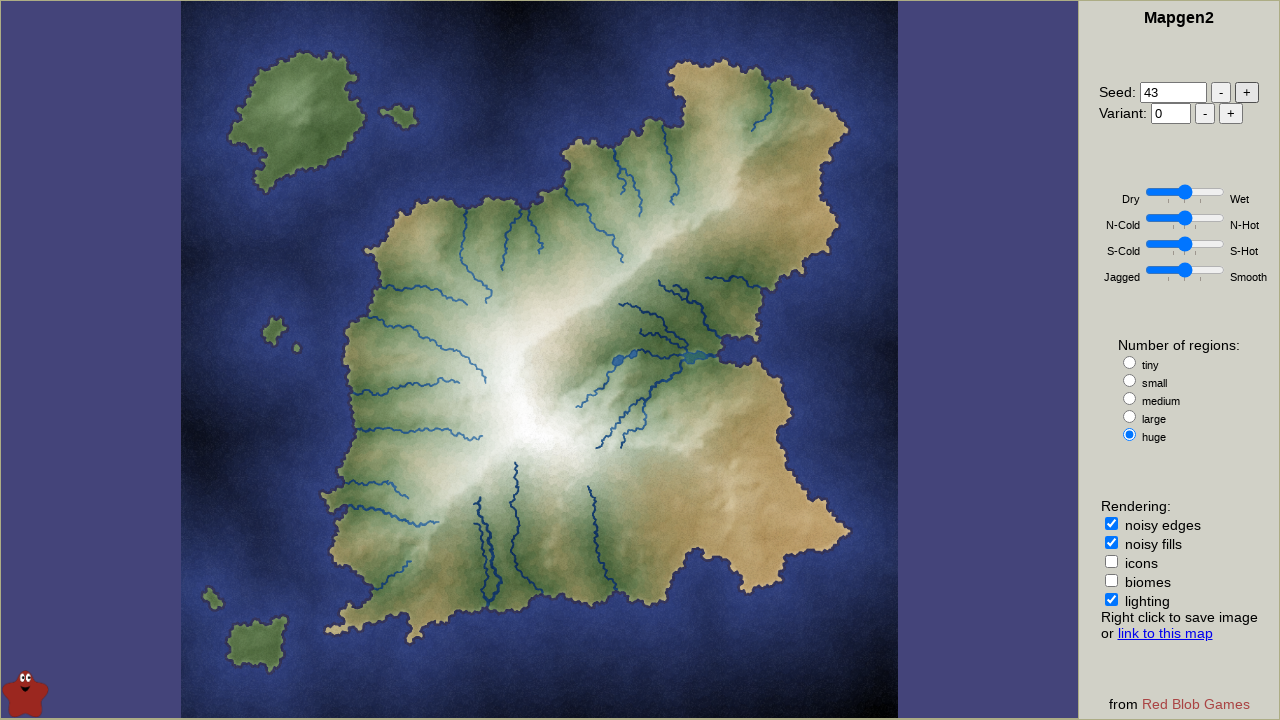